Tests multi-select dropdown functionality including selecting multiple options by value and deselecting options

Starting URL: https://www.selenium.dev/selenium/web/formPage.html

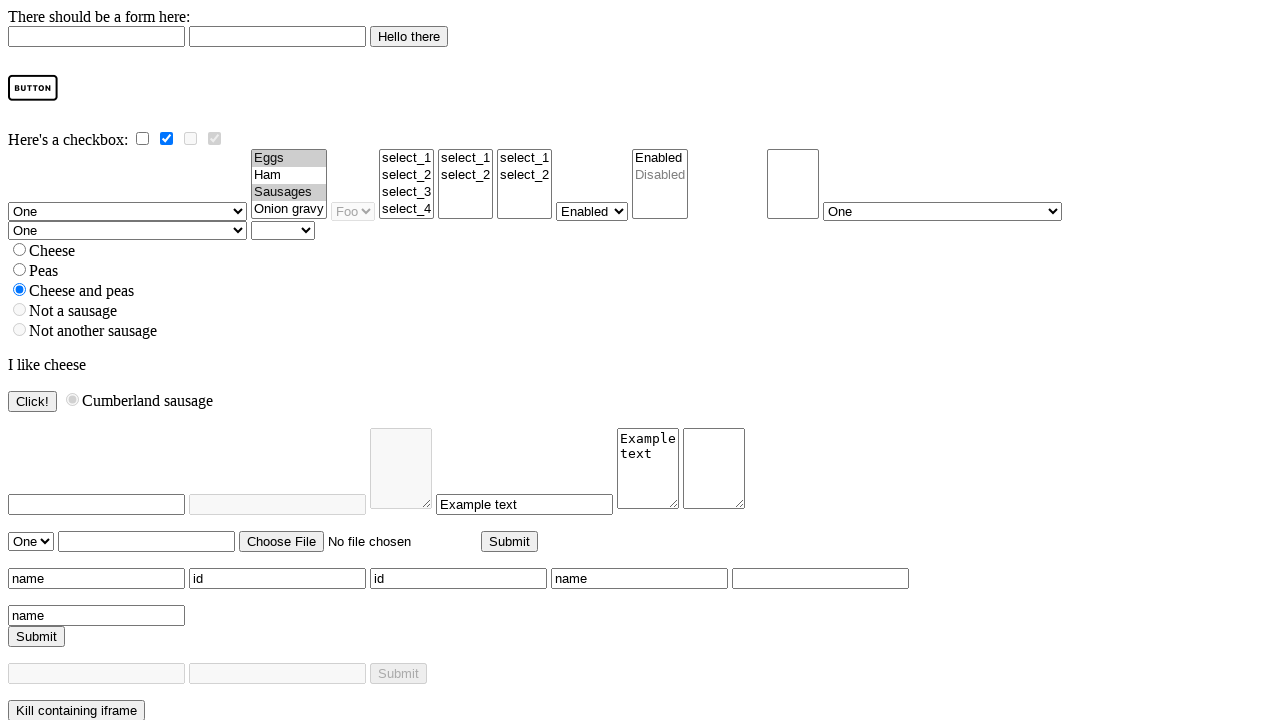

Located the multi-select dropdown element
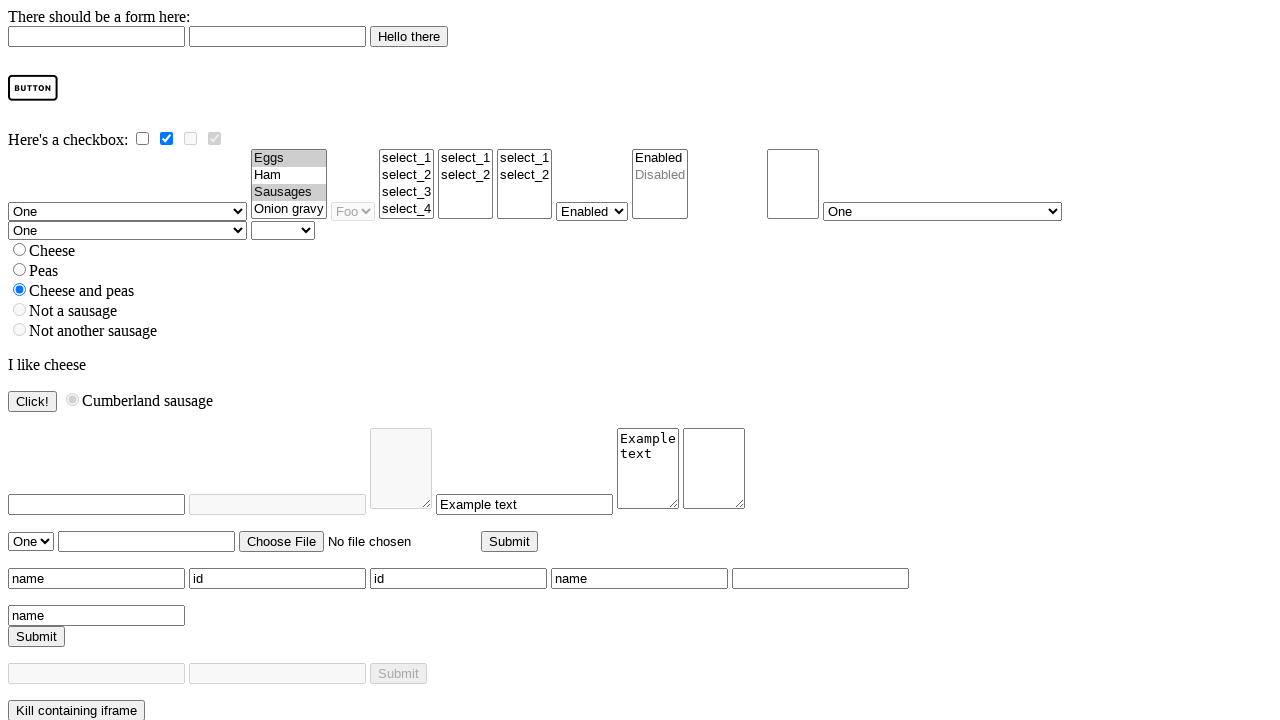

Selected 'ham' and 'onion gravy' options from multi-select dropdown on select[name='multi']
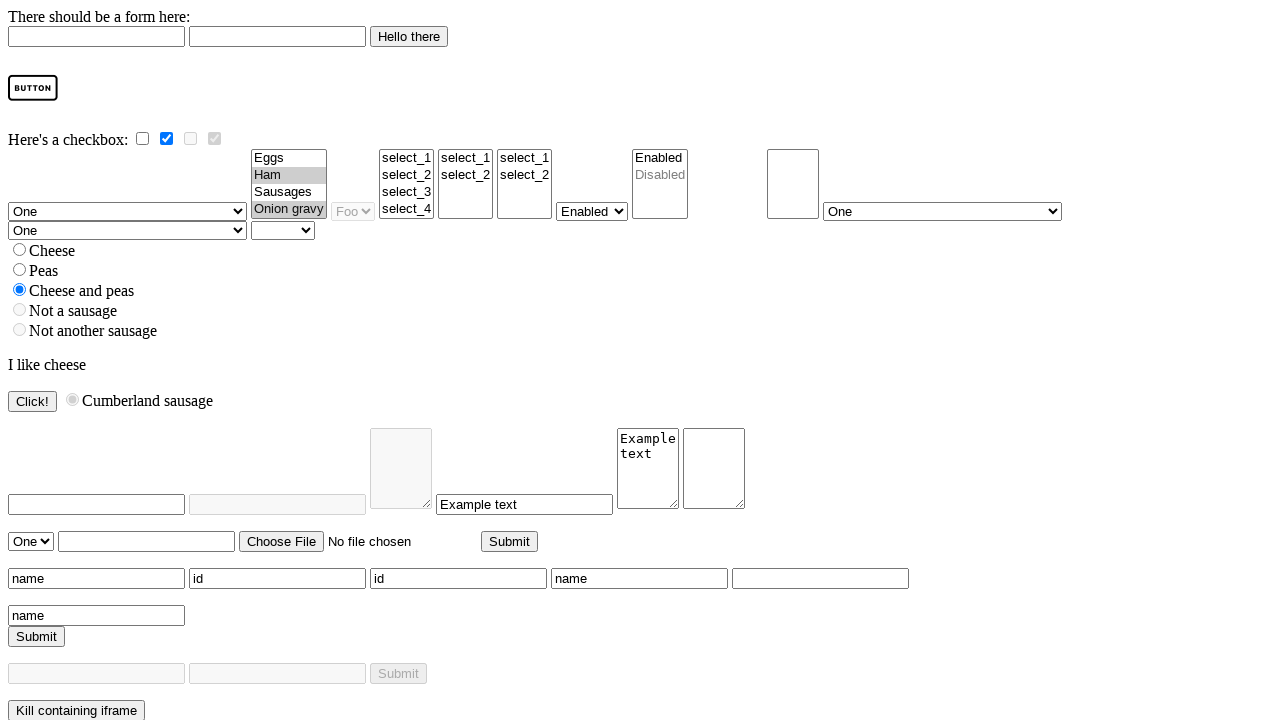

Verified that 'ham' option is selected
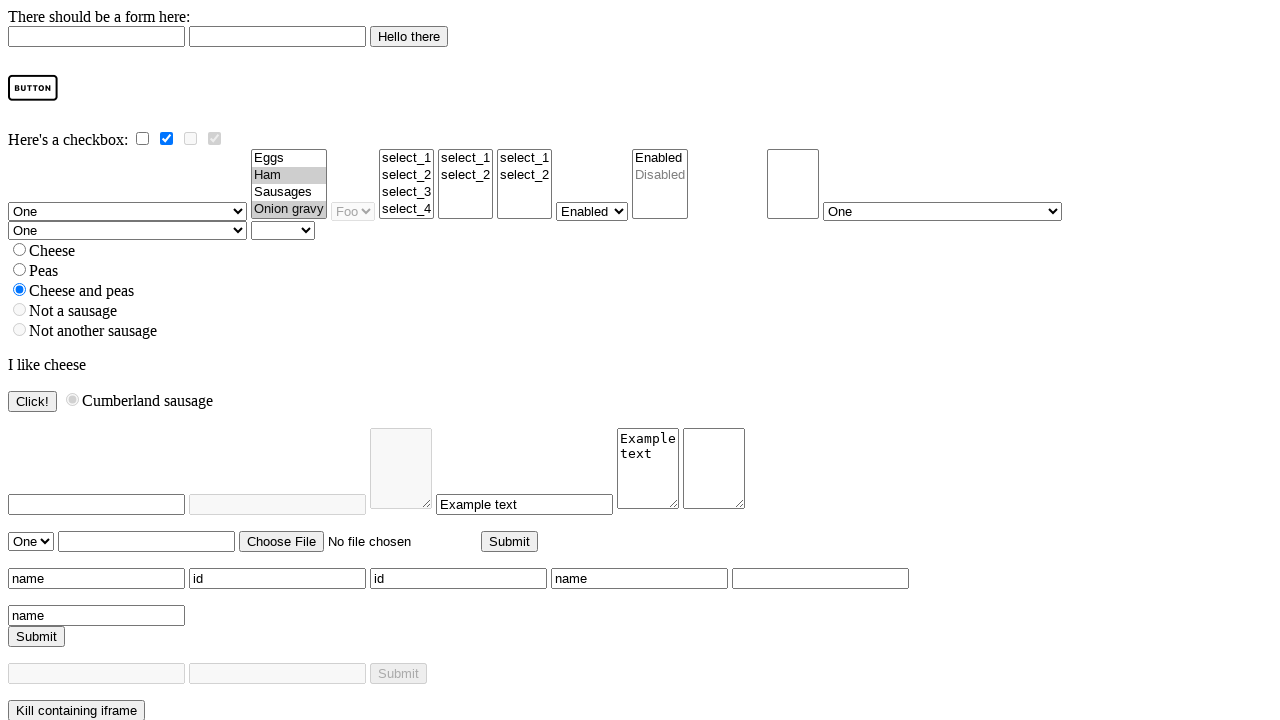

Verified that 'onion gravy' option is selected
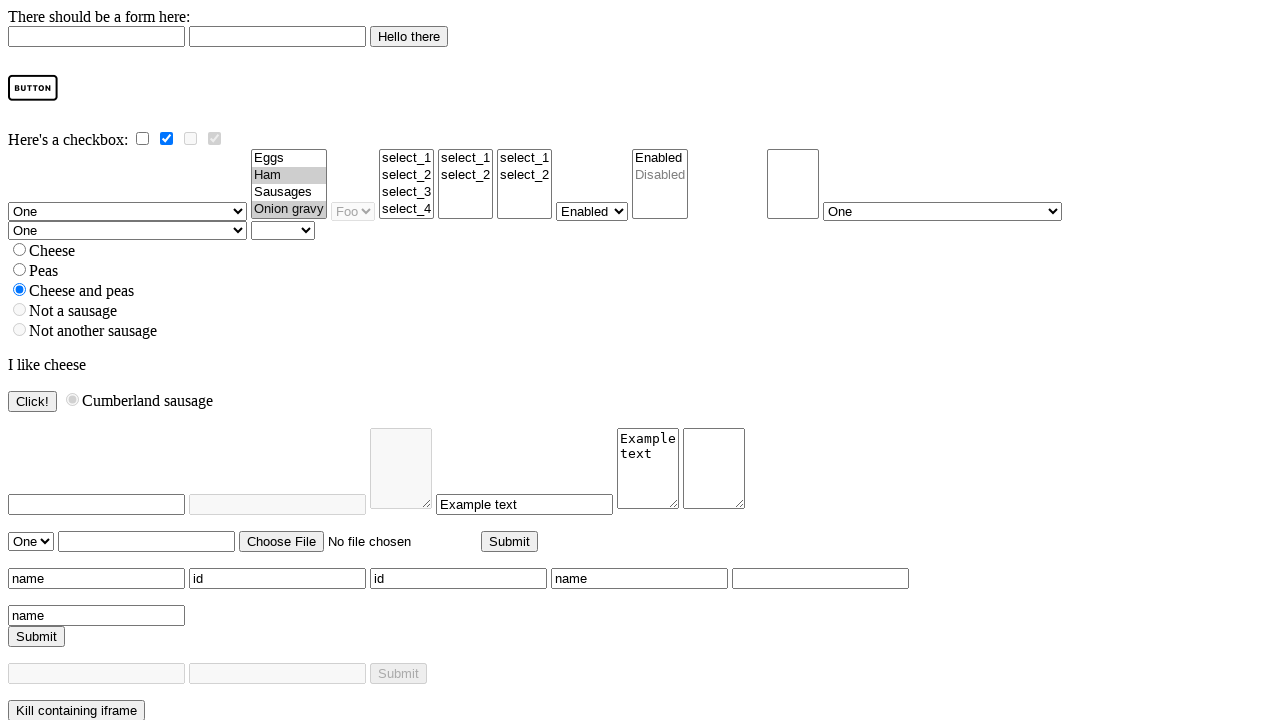

Deselected 'eggs' option from multi-select dropdown
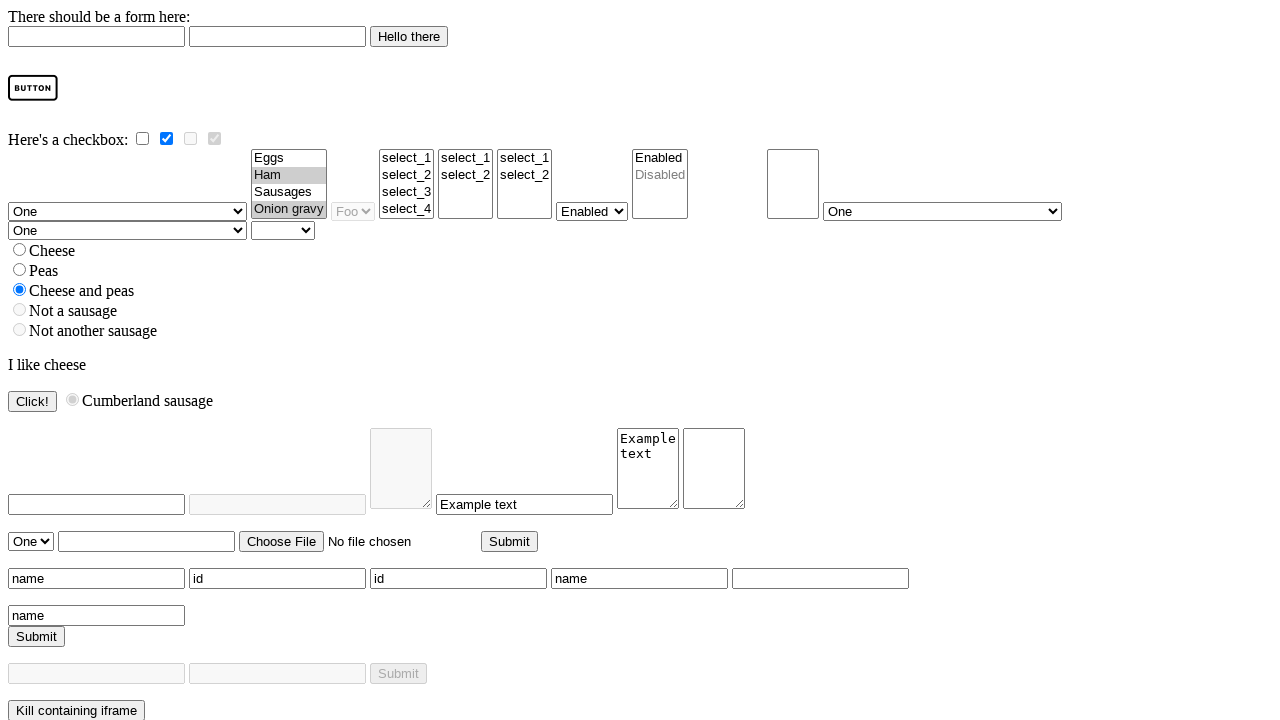

Deselected 'sausages' option from multi-select dropdown
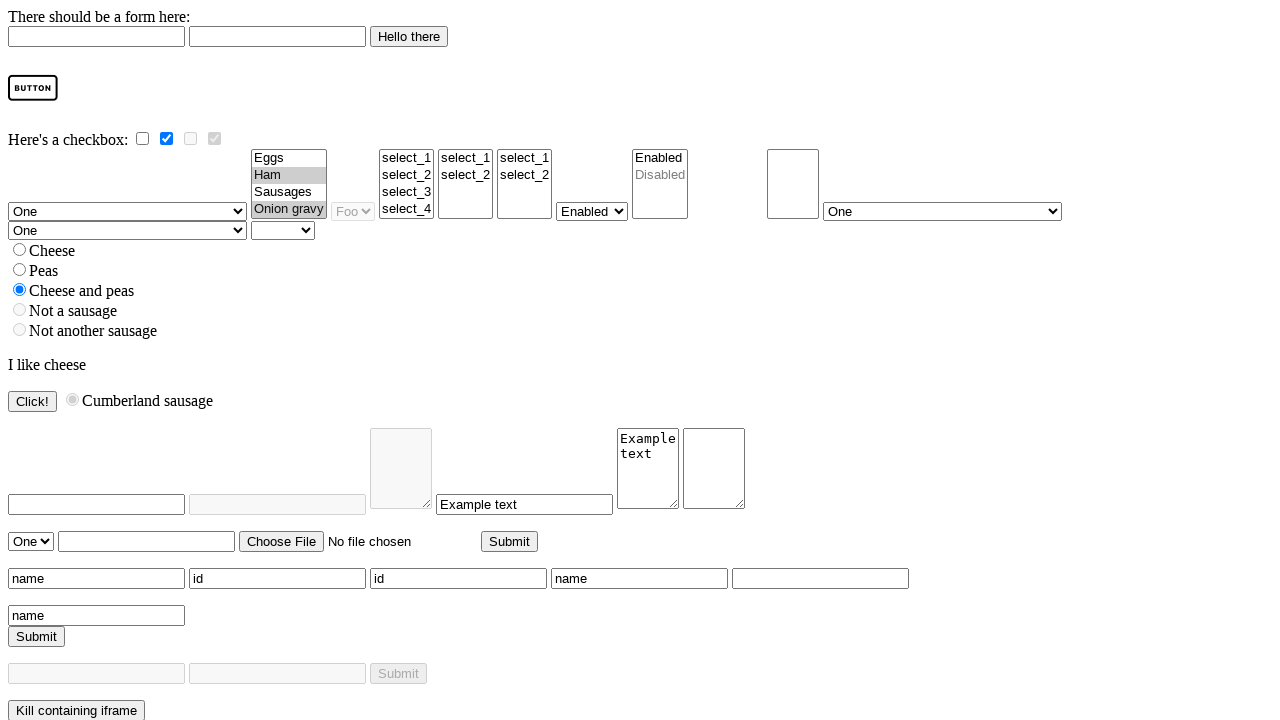

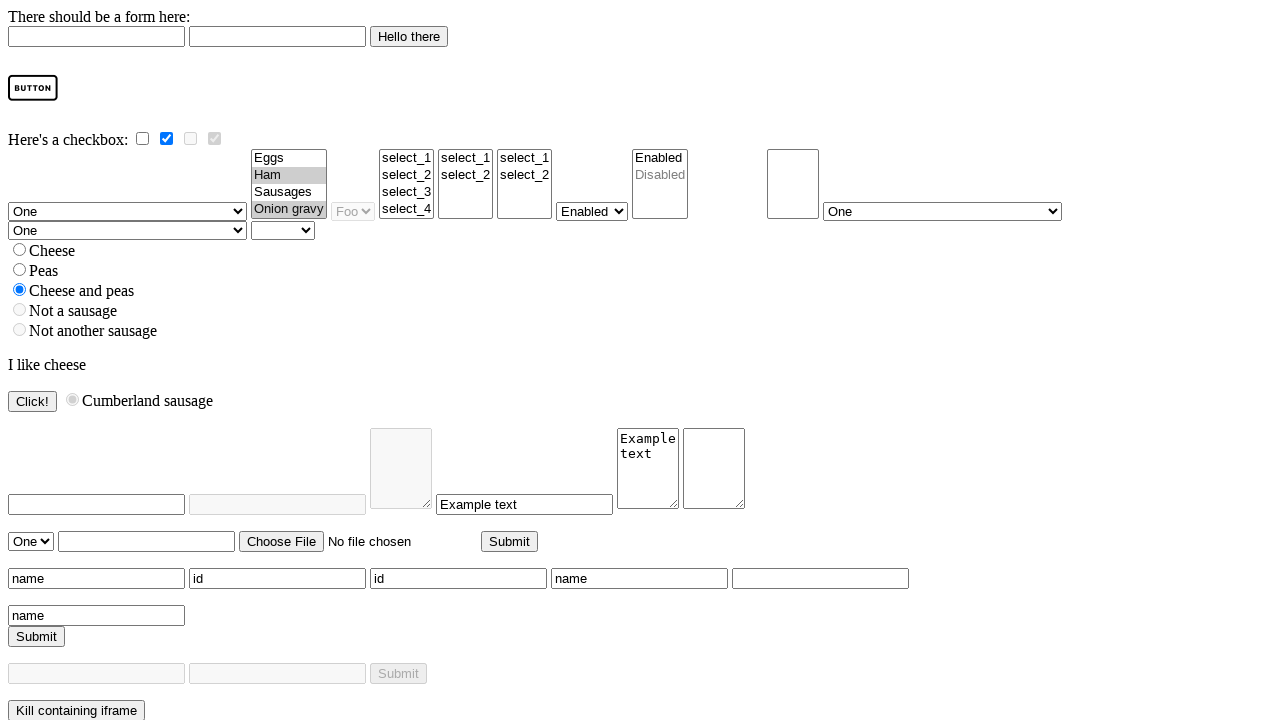